Navigates to the omayo practice automation page and verifies that the header text "PracticeAutomationHere" is displayed correctly

Starting URL: https://omayo.blogspot.com/

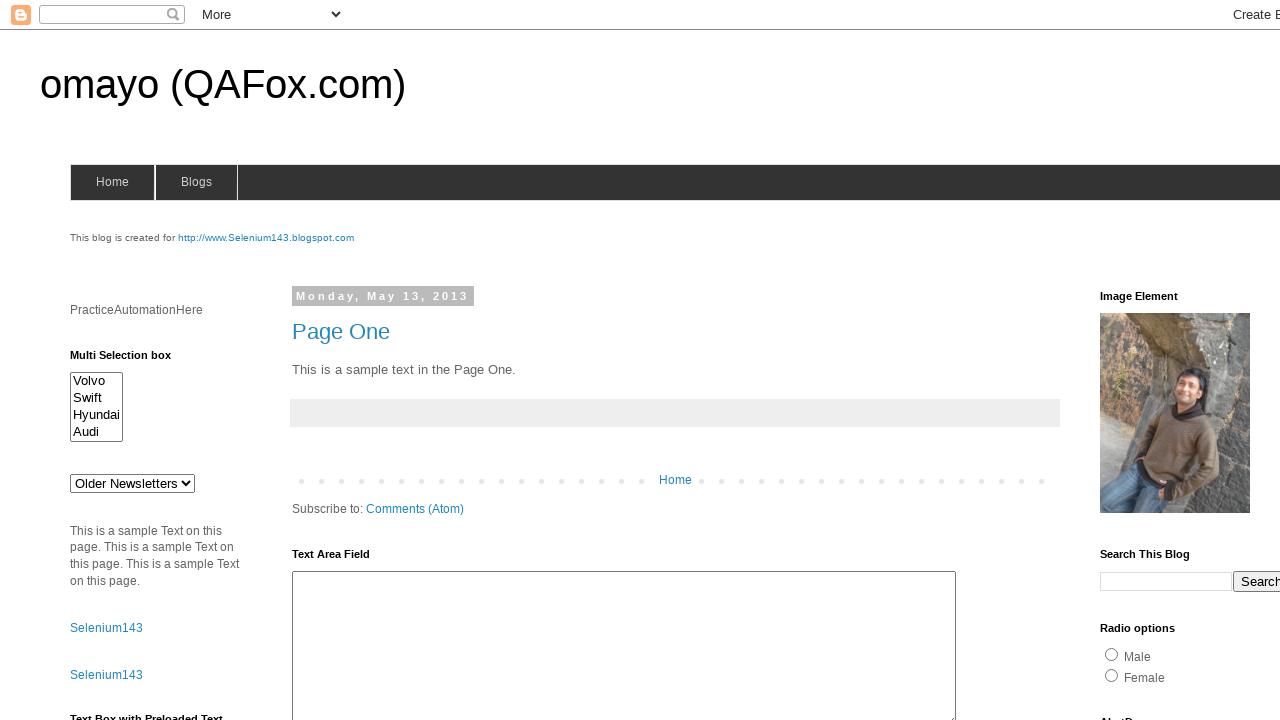

Navigated to omayo practice automation page
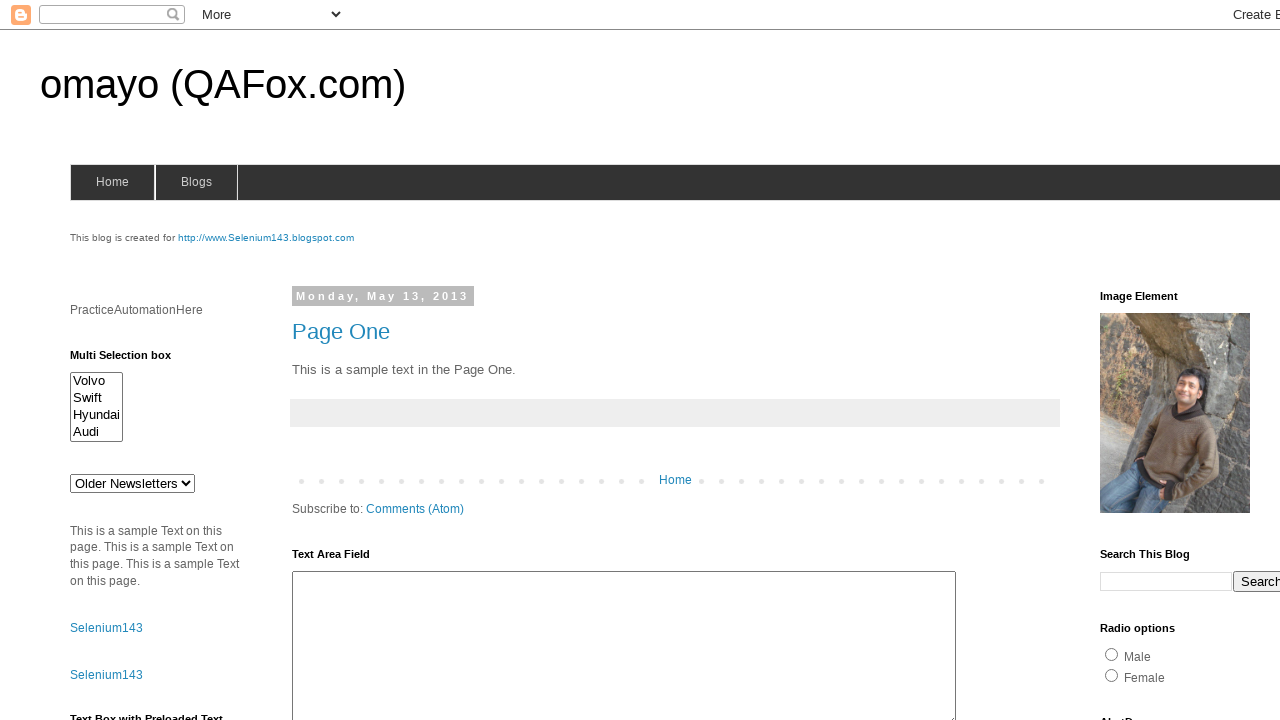

Header element with id 'pah' is visible
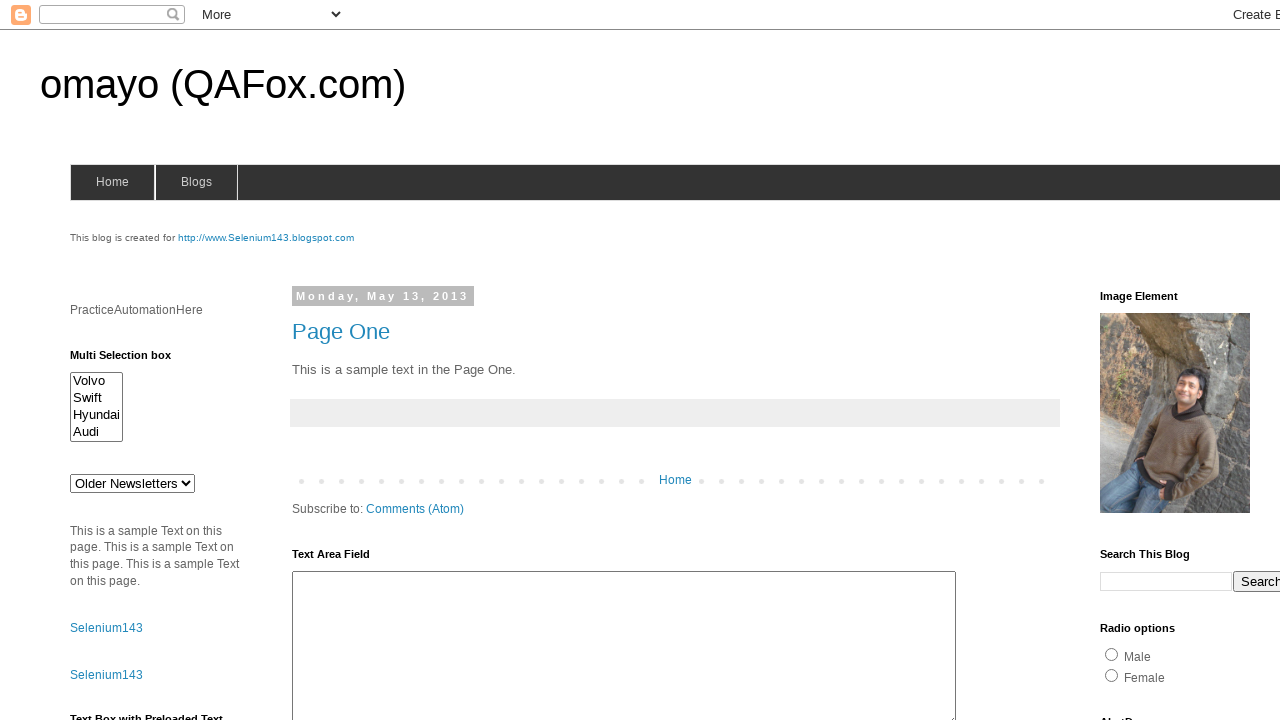

Retrieved header text content
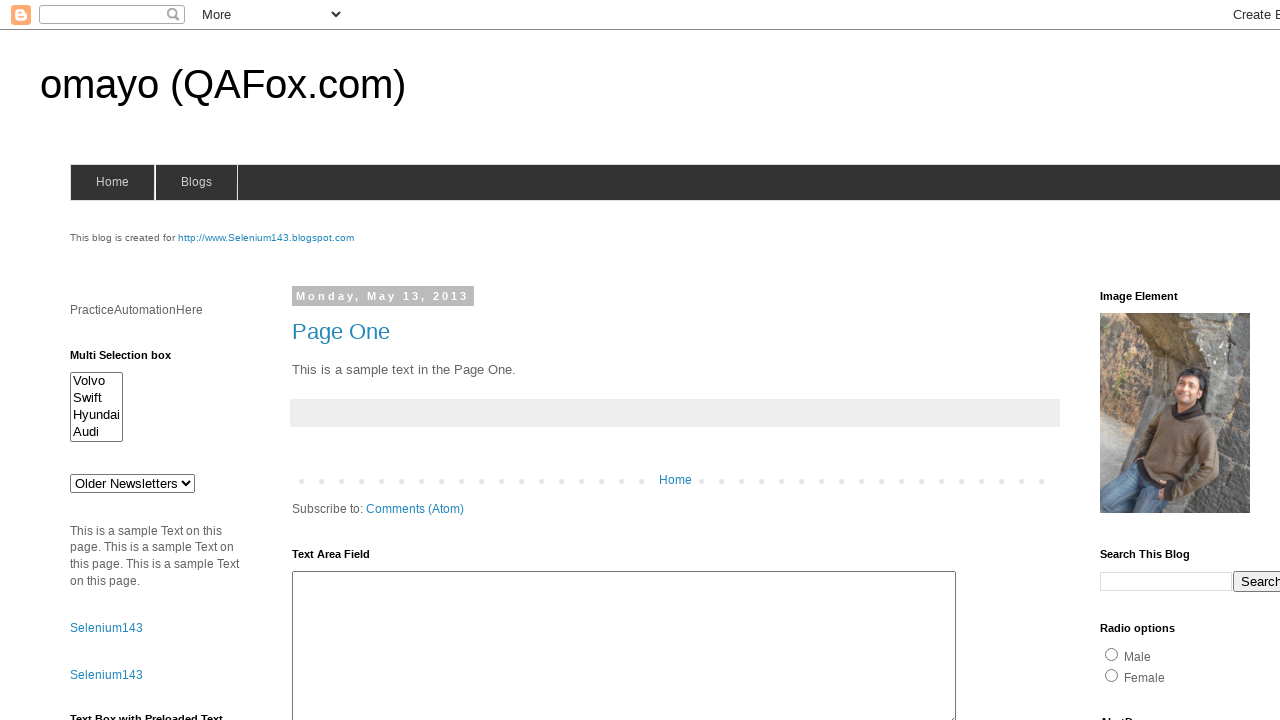

Verified header text 'PracticeAutomationHere' is displayed correctly
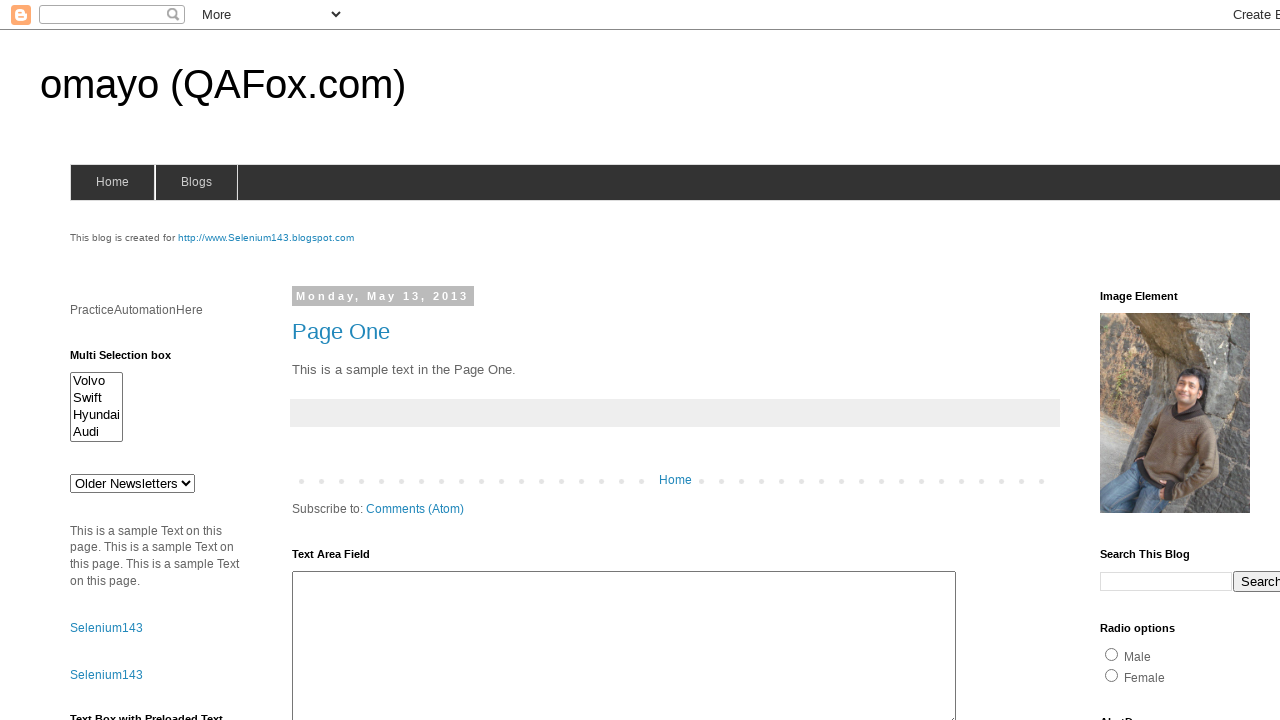

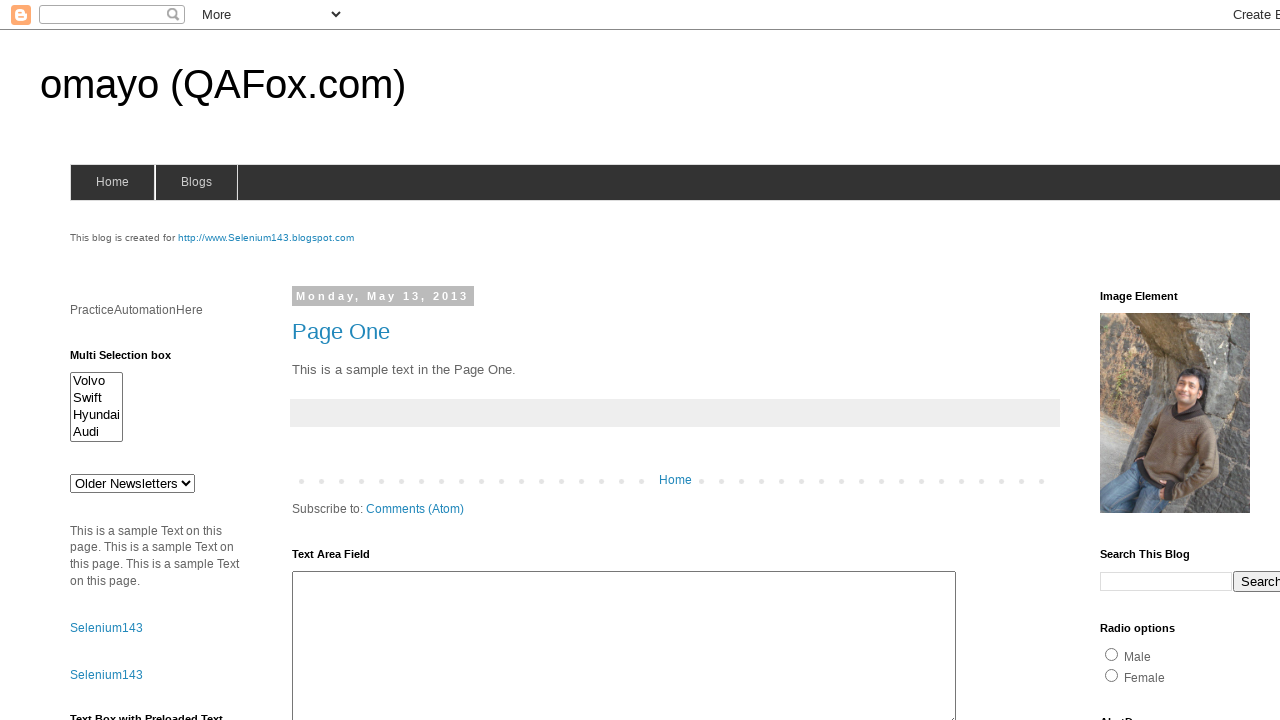